Tests date picker functionality by opening a calendar, navigating to a specific month/year (May 2026), and selecting a specific date (17th)

Starting URL: https://testautomationpractice.blogspot.com/

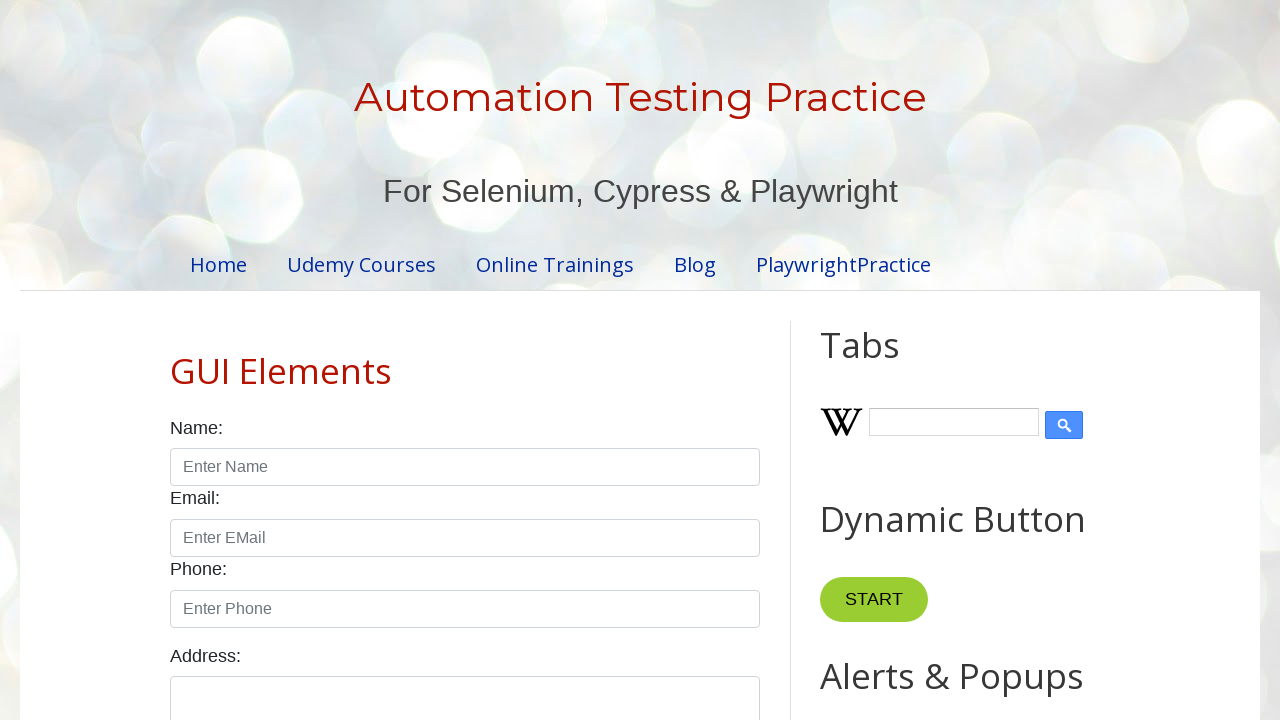

Clicked date picker to open calendar at (515, 360) on #datepicker
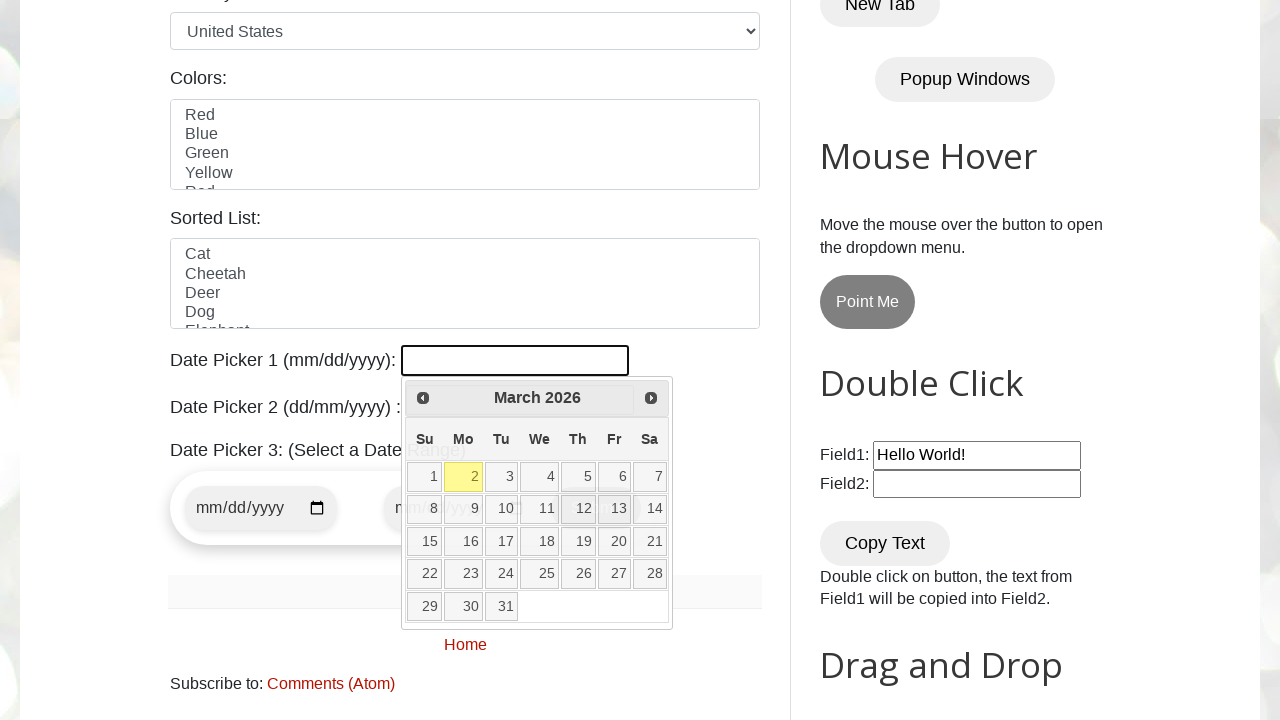

Retrieved current year from date picker
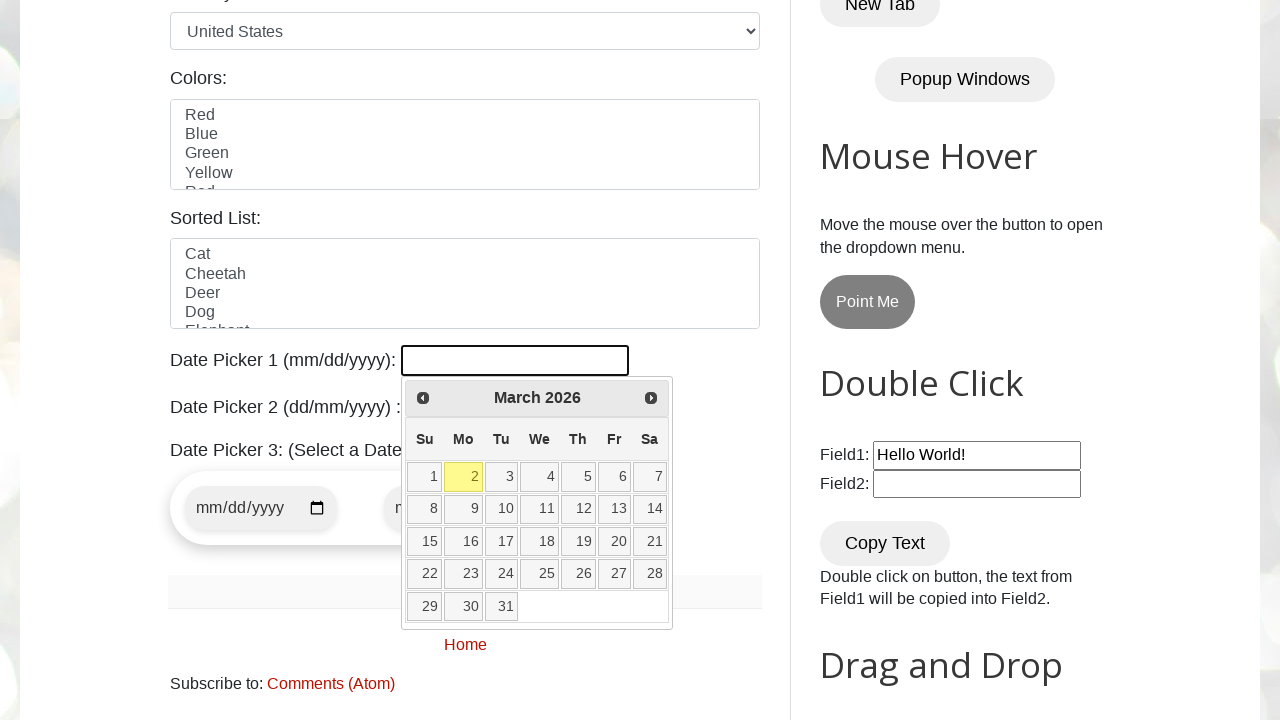

Retrieved current month from date picker
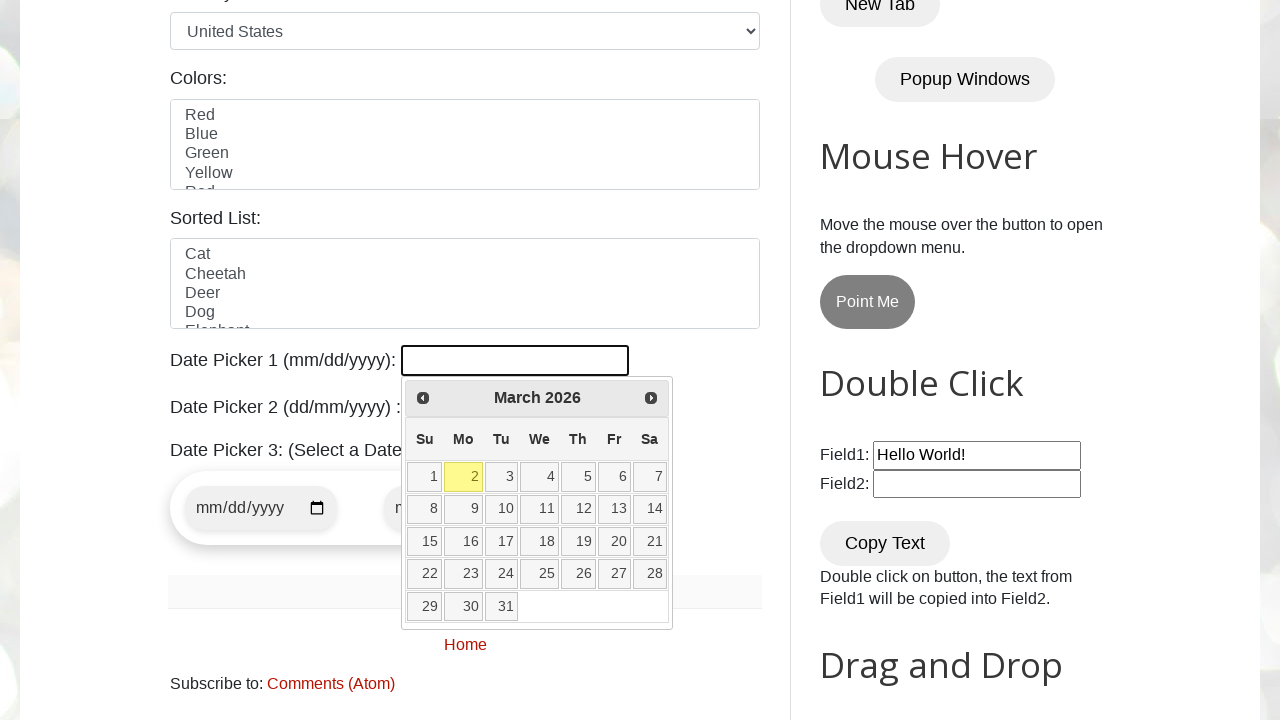

Clicked Next button to navigate to next month at (651, 398) on [title="Next"]
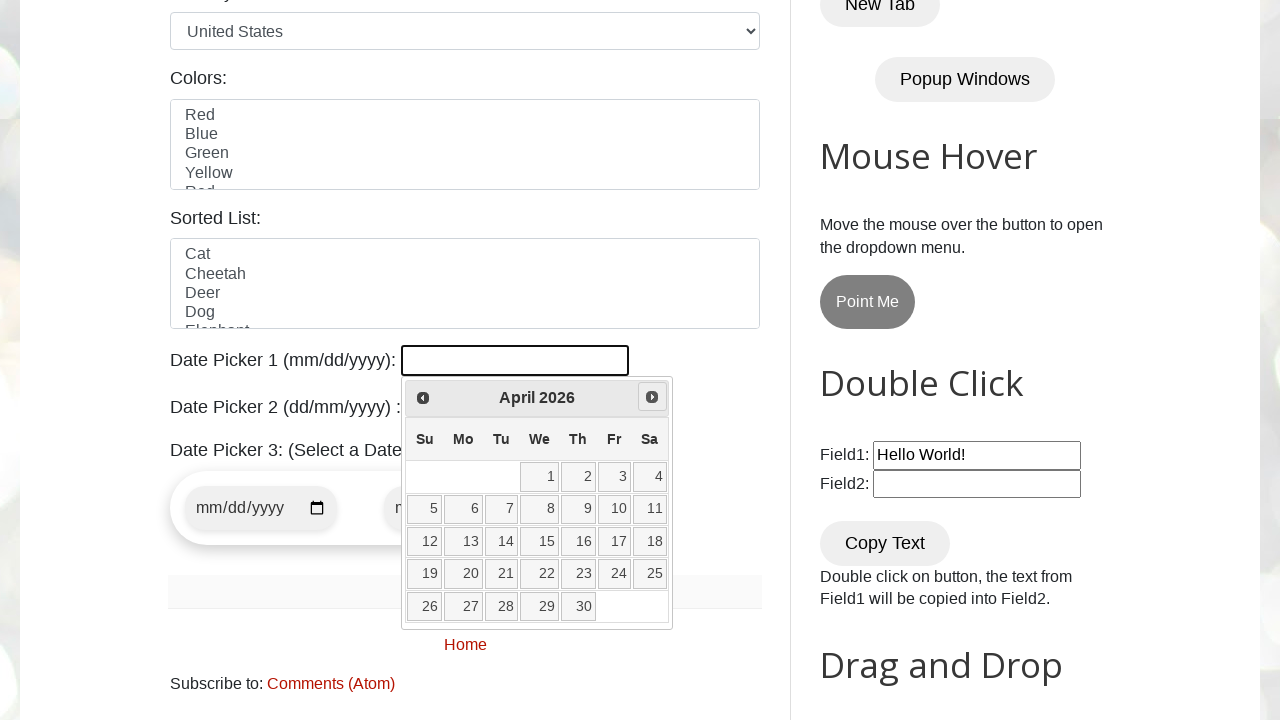

Retrieved current year from date picker
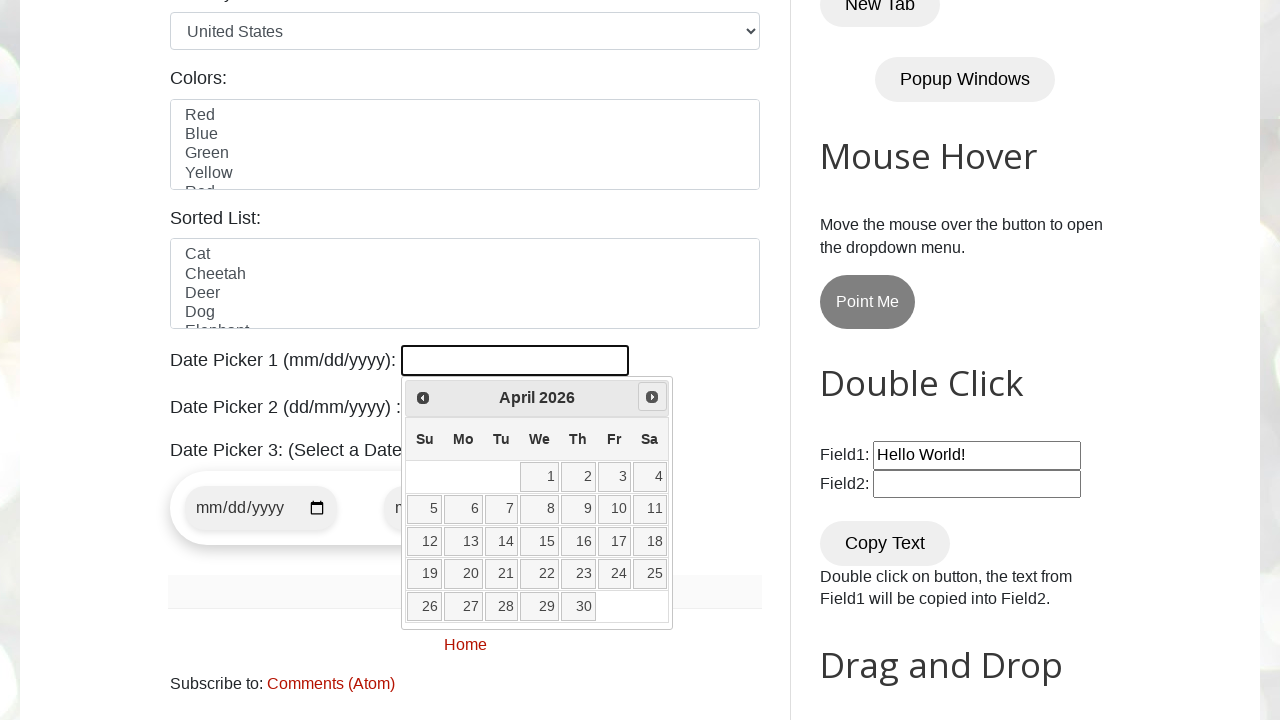

Retrieved current month from date picker
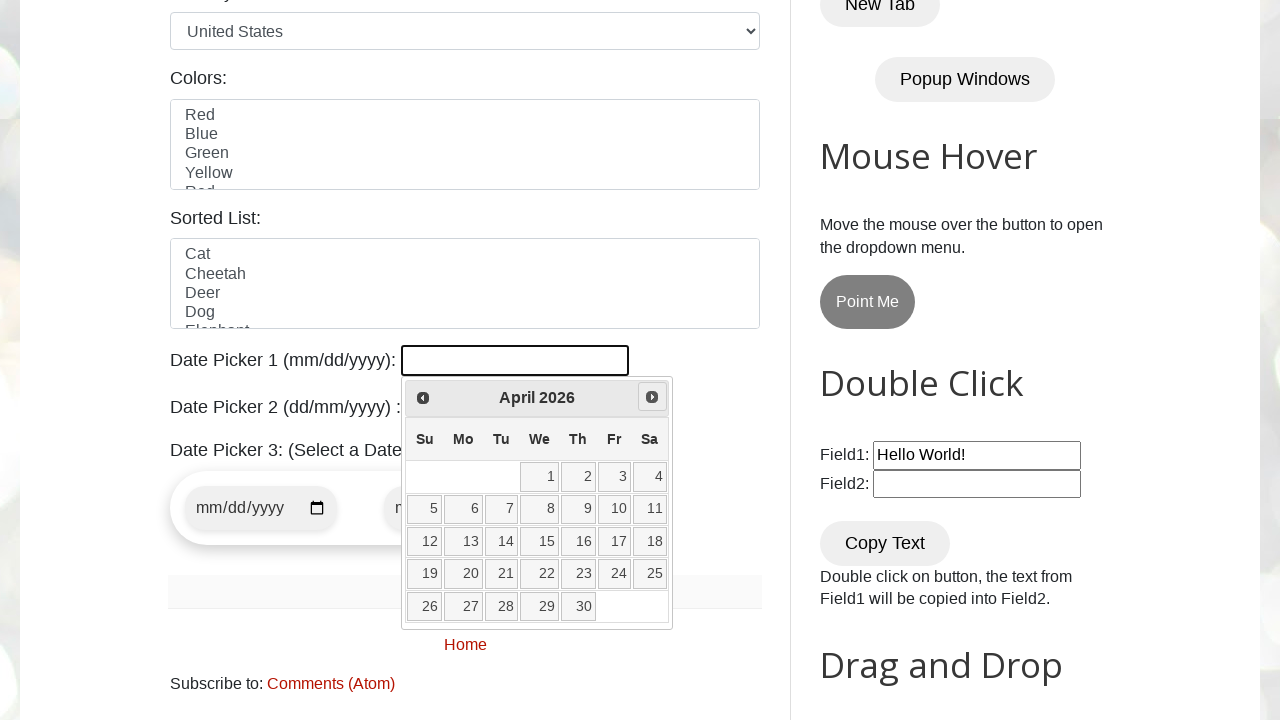

Clicked Next button to navigate to next month at (652, 397) on [title="Next"]
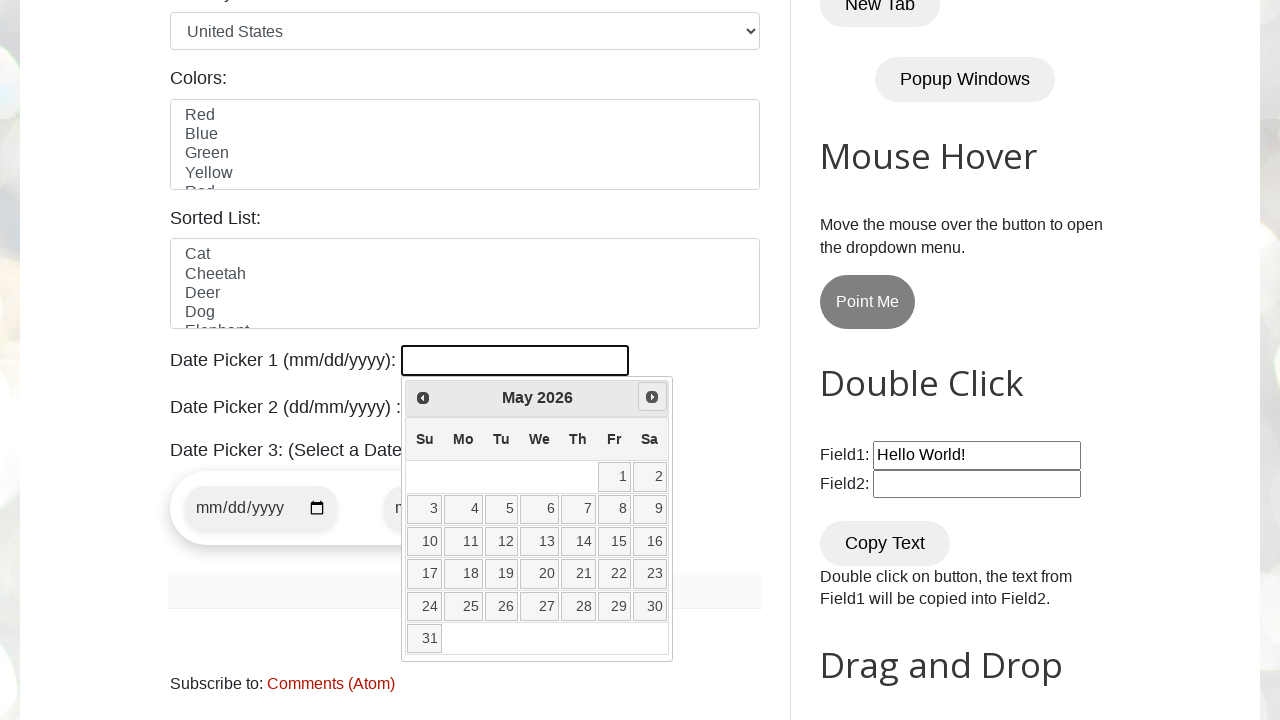

Retrieved current year from date picker
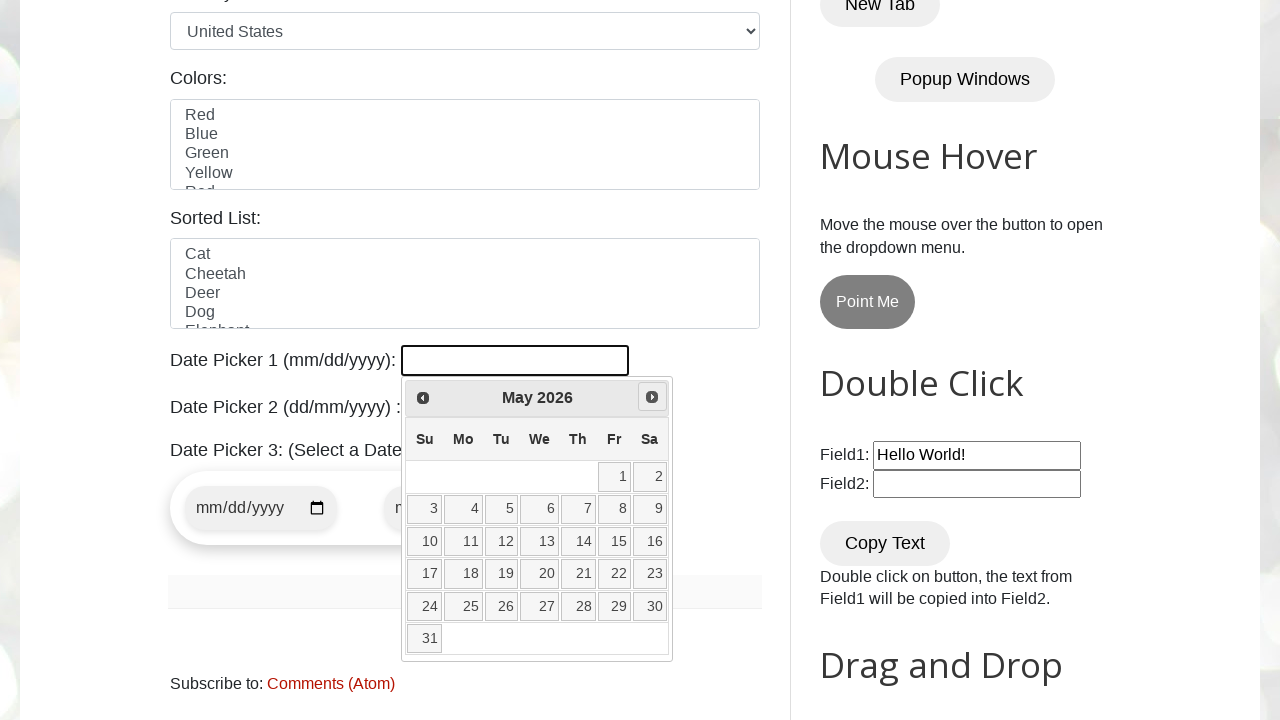

Retrieved current month from date picker
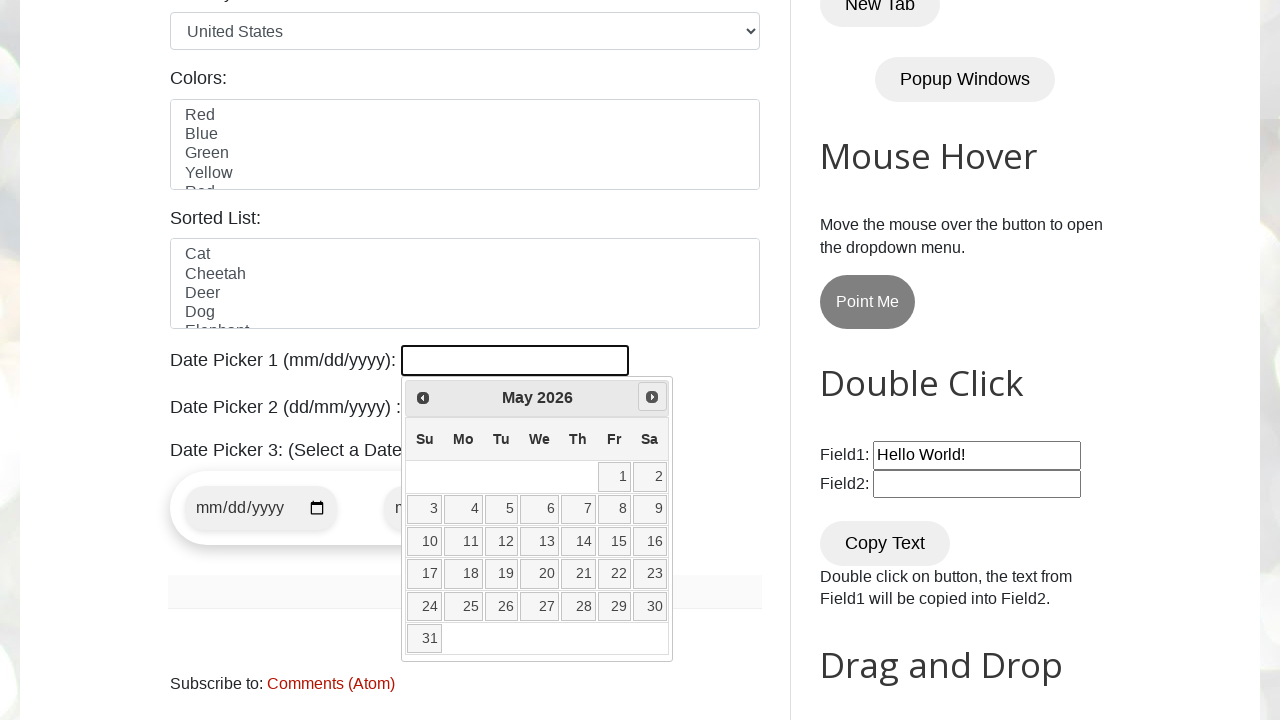

Reached target date: May 2026
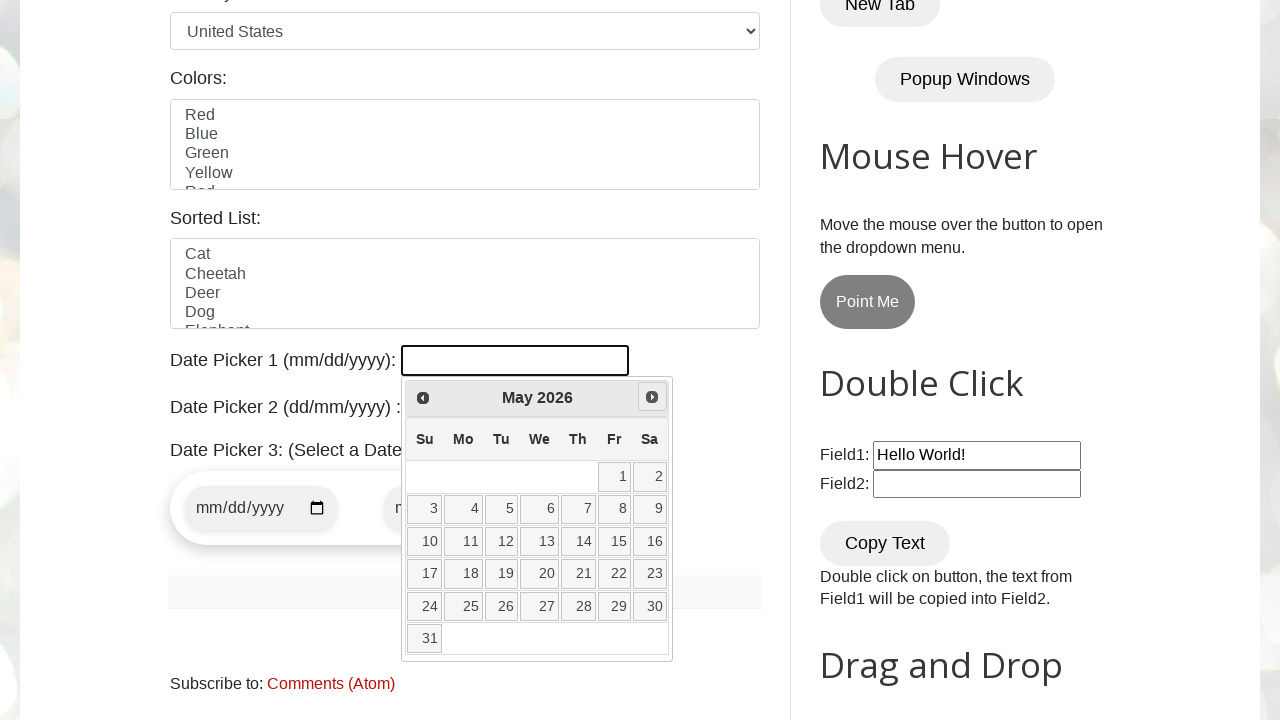

Clicked date 17 in the calendar at (425, 574) on //a[normalize-space()='17']
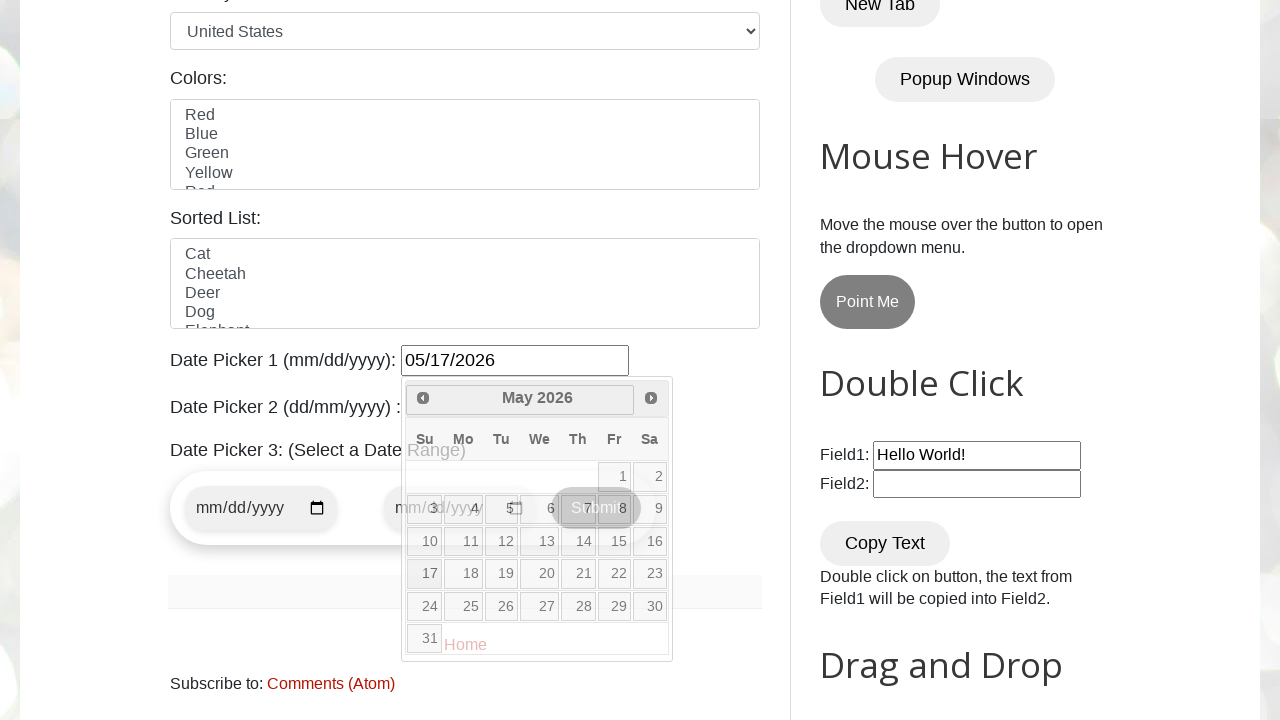

Waited 3 seconds for date selection to complete
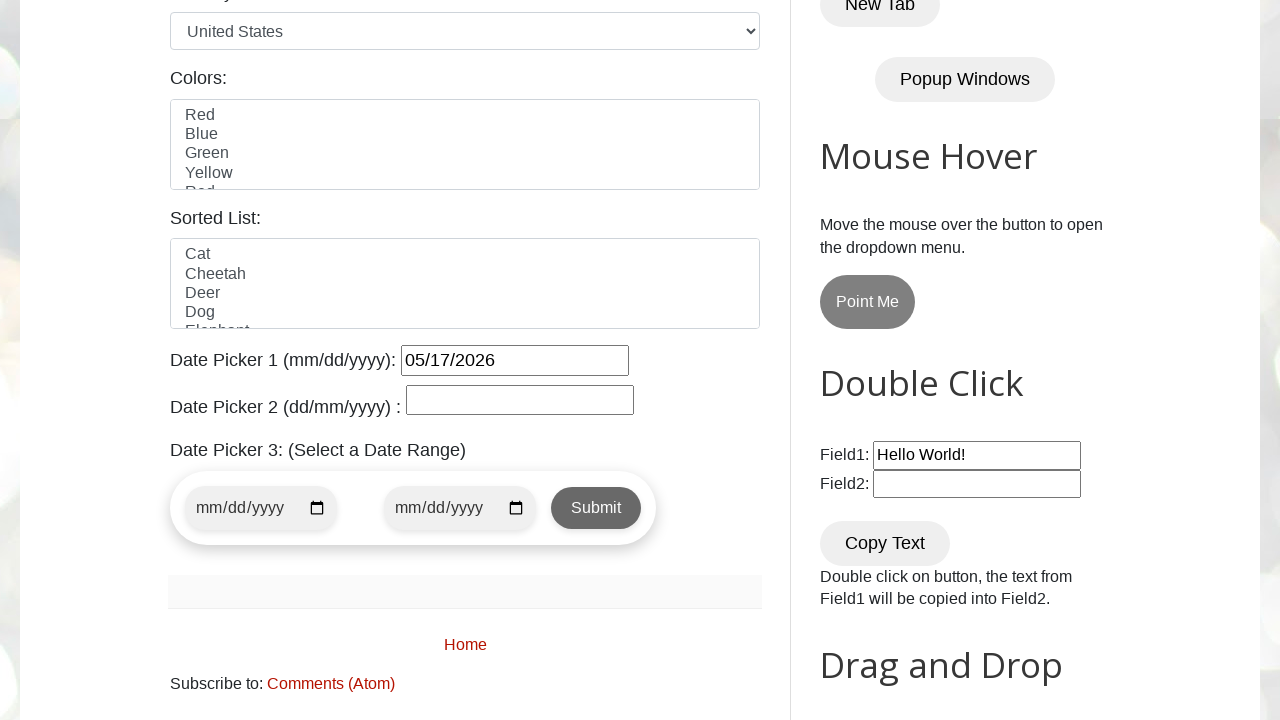

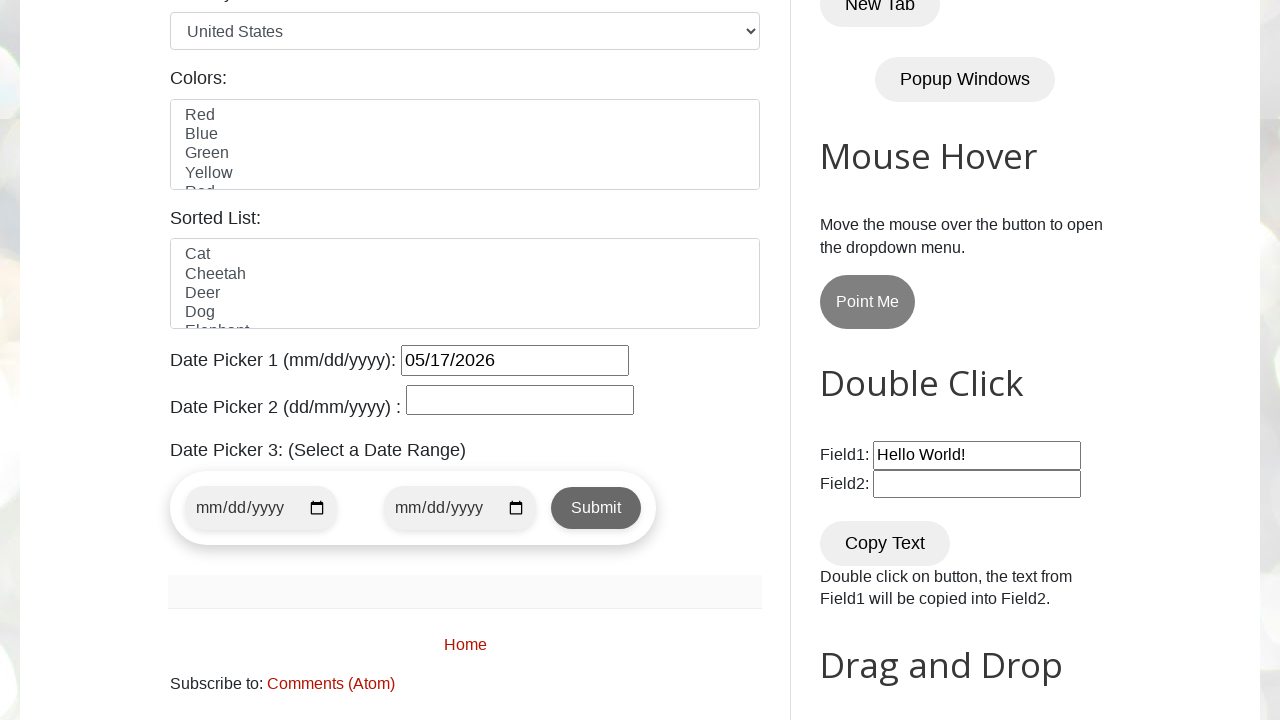